Navigates to the Alerts, Frame & Windows page by clicking the corresponding button on the home page.

Starting URL: https://demoqa.com/

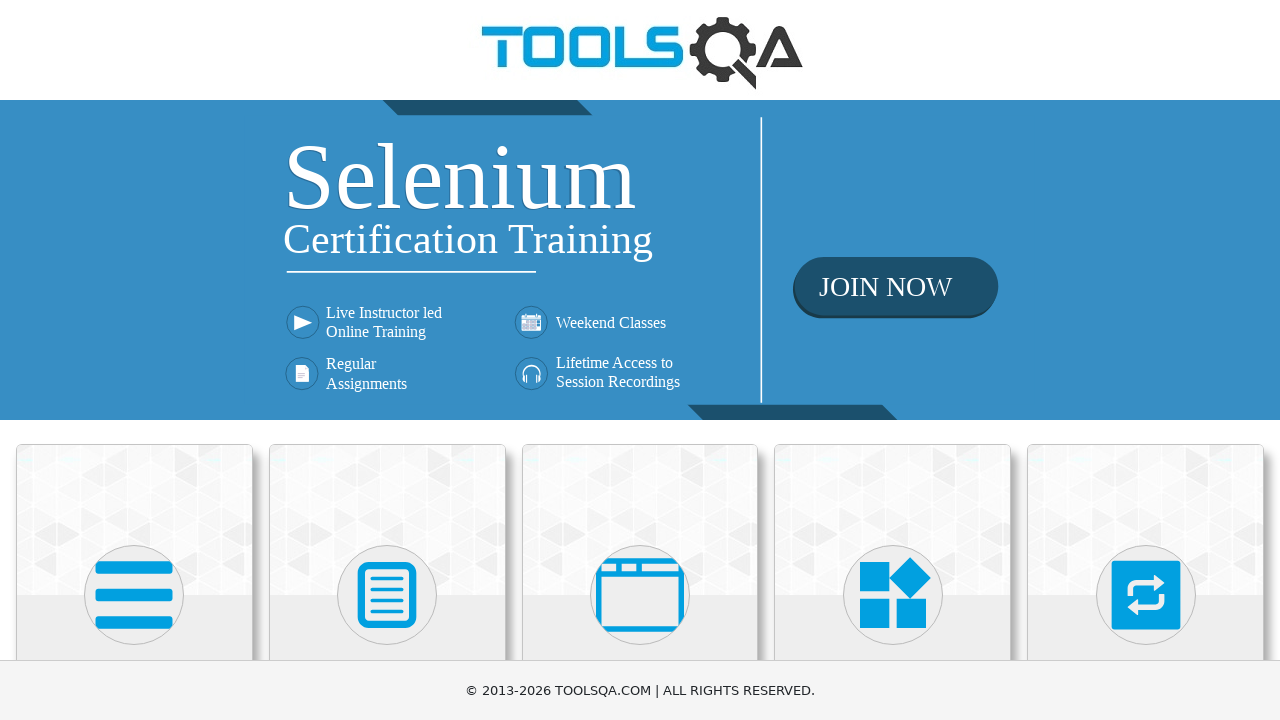

Clicked on Alerts, Frame & Windows button to navigate to the page at (640, 360) on internal:text="Alerts, Frame & Windows"i
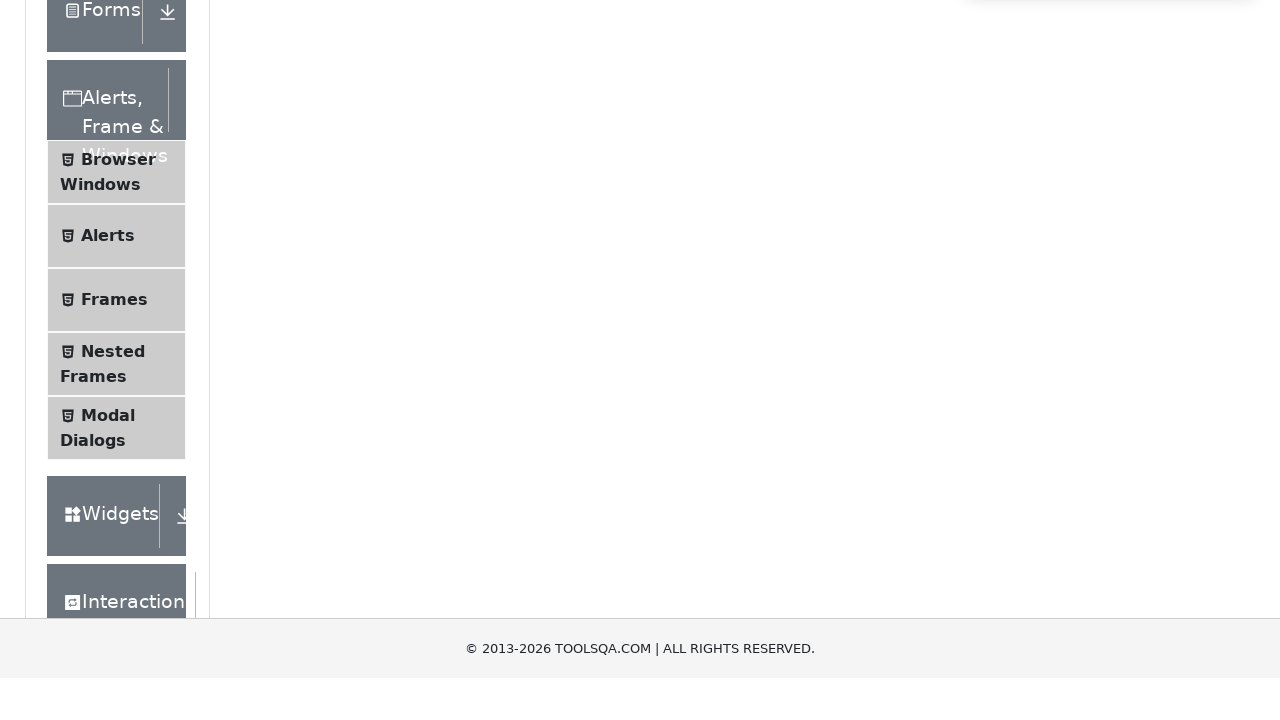

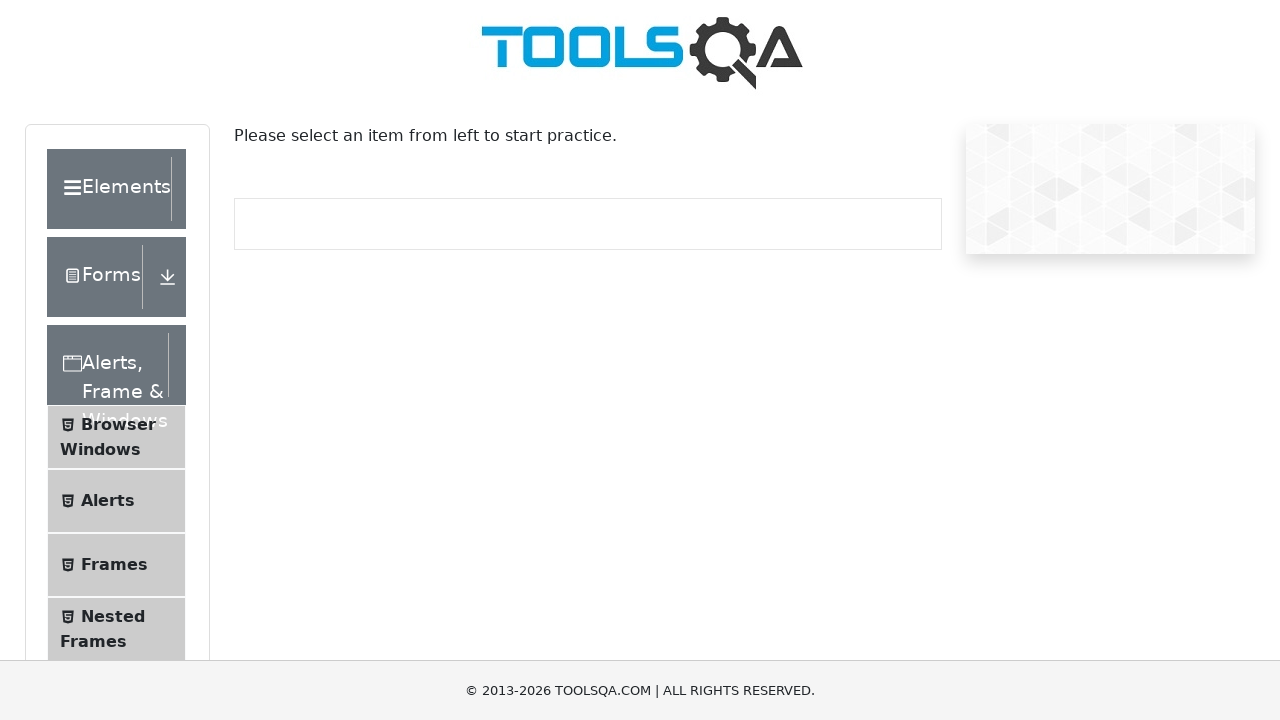